Tests filtering to display only completed todo items by clicking the Completed link

Starting URL: https://demo.playwright.dev/todomvc

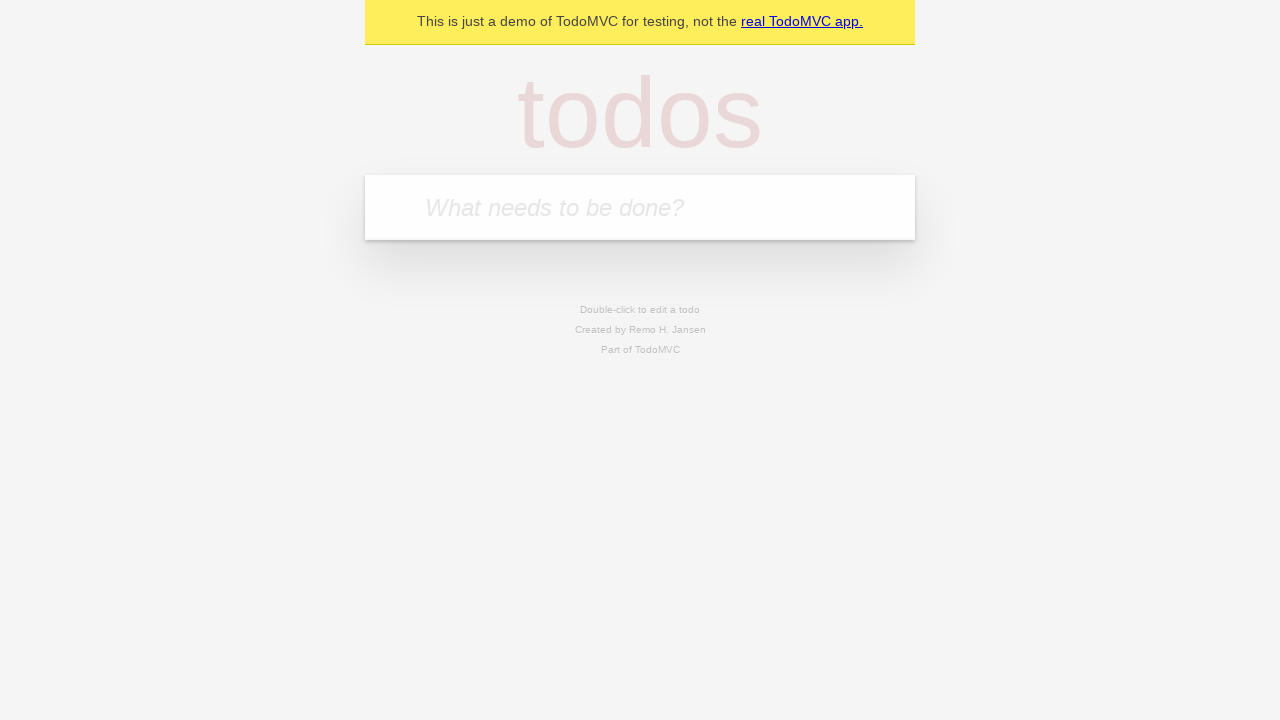

Filled todo input with 'buy some cheese' on internal:attr=[placeholder="What needs to be done?"i]
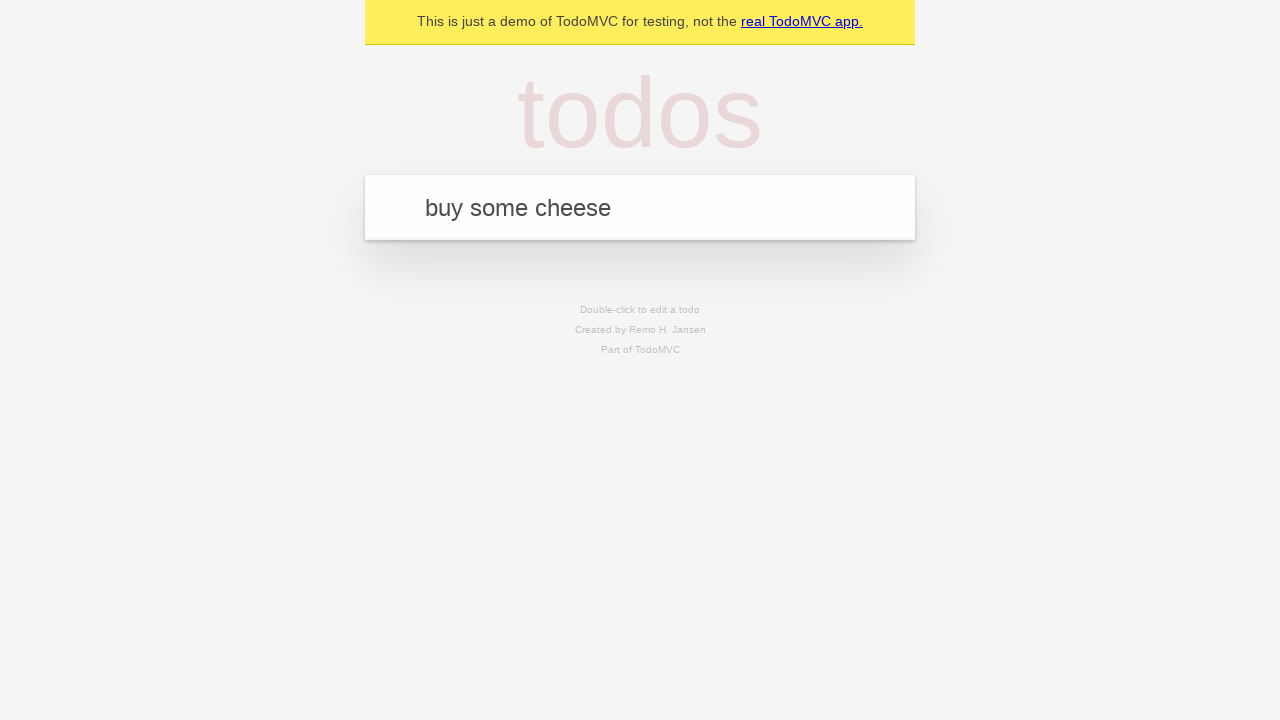

Pressed Enter to create first todo item on internal:attr=[placeholder="What needs to be done?"i]
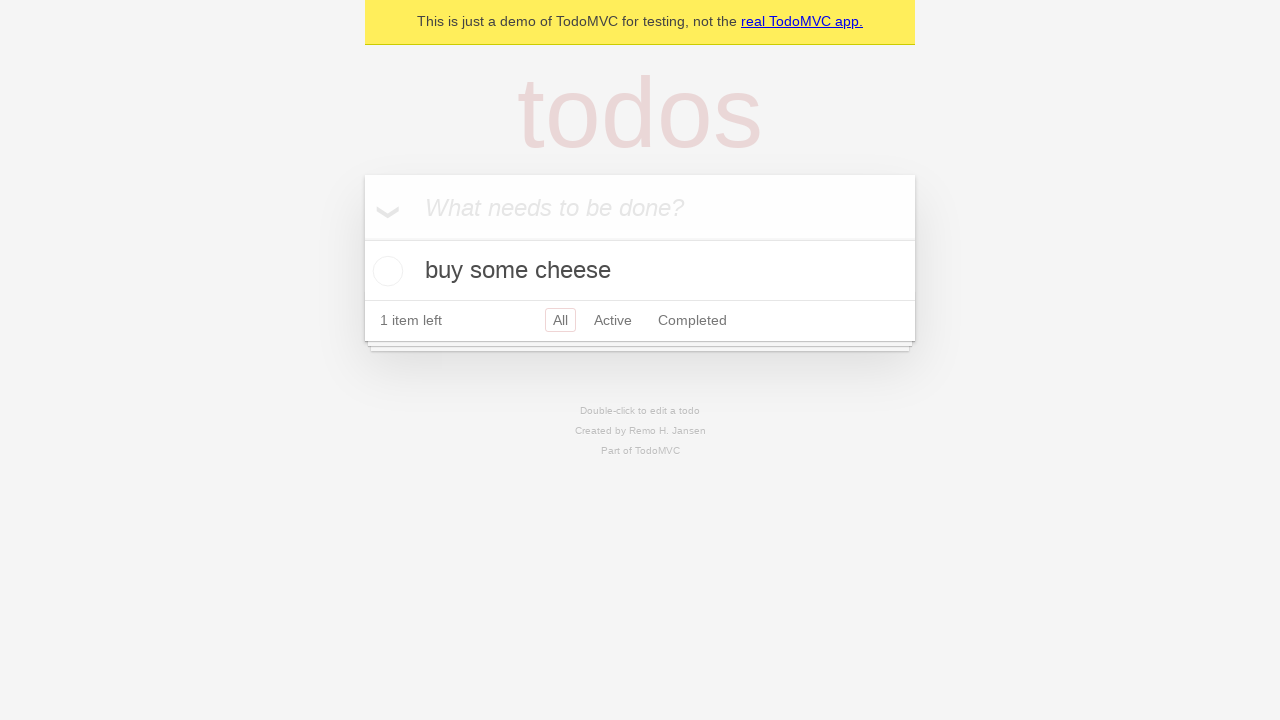

Filled todo input with 'feed the cat' on internal:attr=[placeholder="What needs to be done?"i]
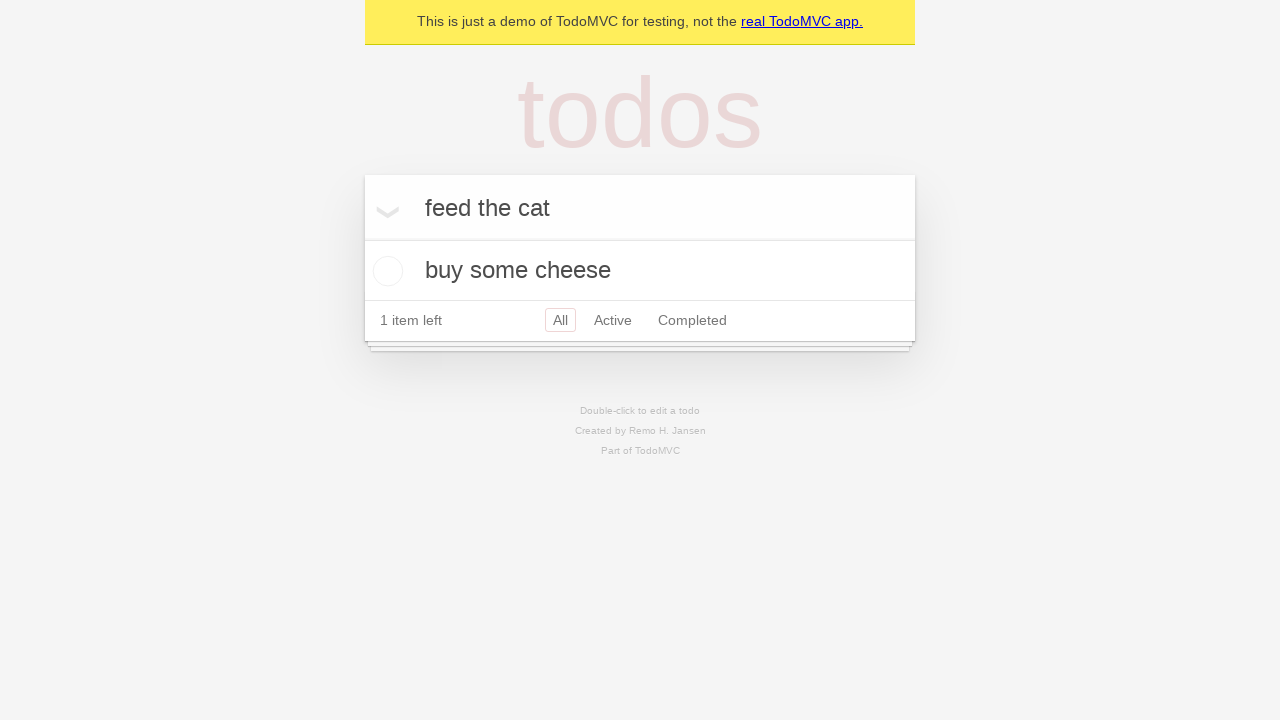

Pressed Enter to create second todo item on internal:attr=[placeholder="What needs to be done?"i]
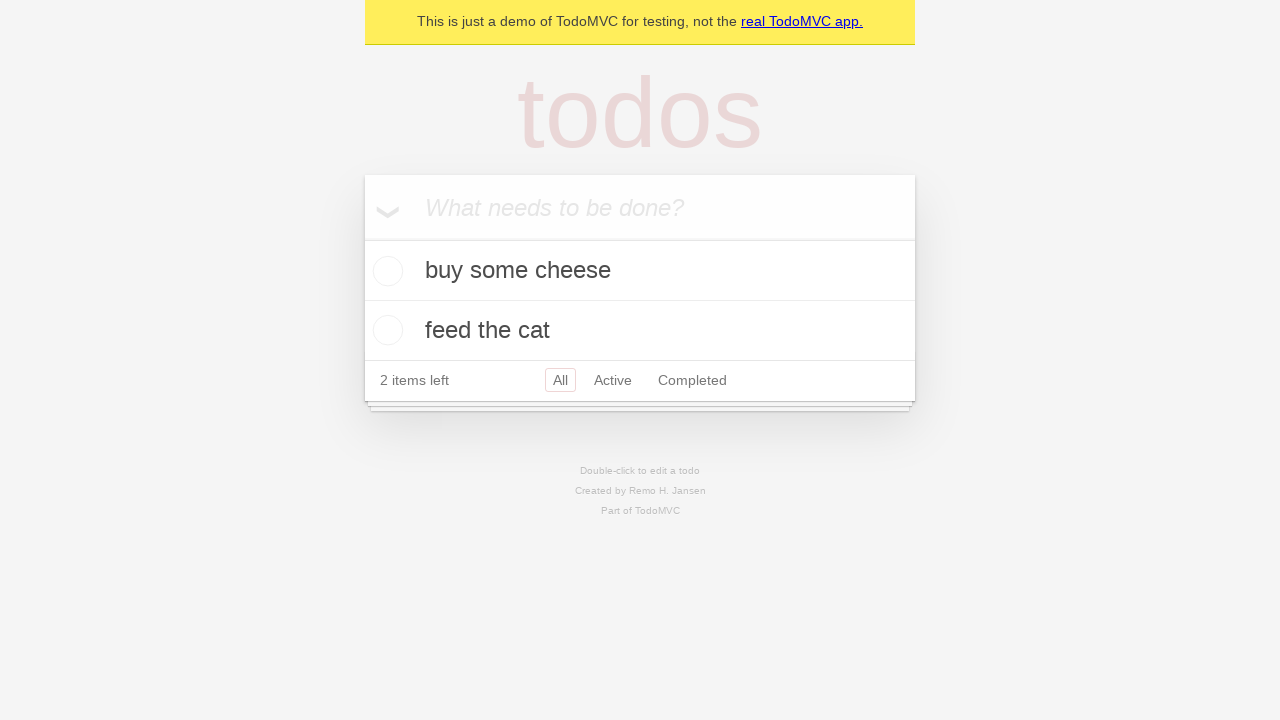

Filled todo input with 'book a doctors appointment' on internal:attr=[placeholder="What needs to be done?"i]
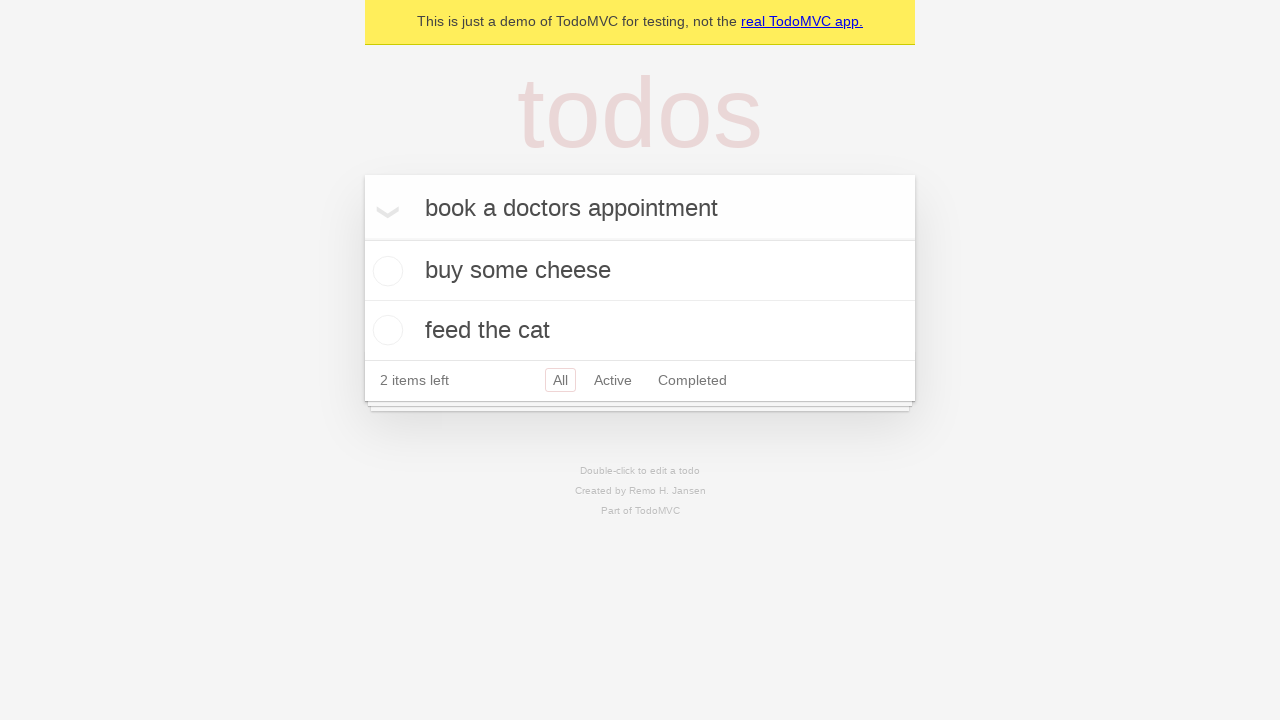

Pressed Enter to create third todo item on internal:attr=[placeholder="What needs to be done?"i]
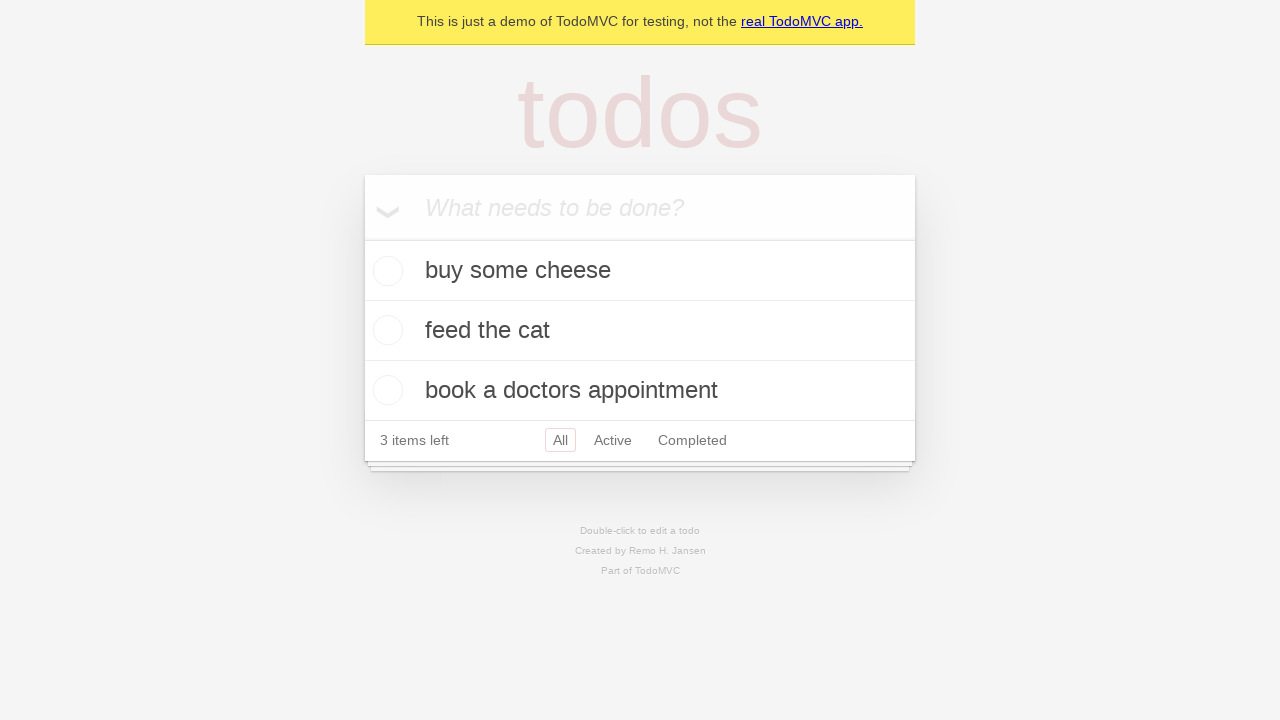

Checked the second todo item checkbox to mark it as completed at (385, 330) on [data-testid='todo-item'] >> nth=1 >> internal:role=checkbox
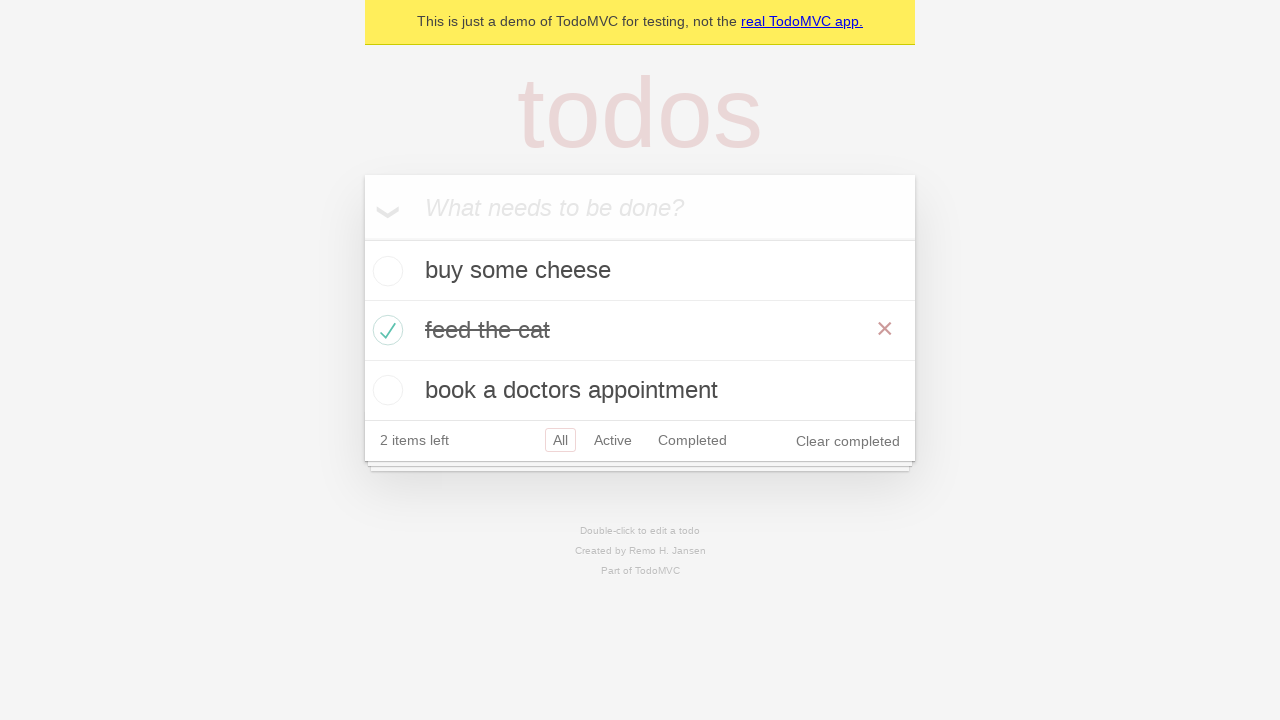

Clicked the Completed filter link to display only completed items at (692, 440) on internal:role=link[name="Completed"i]
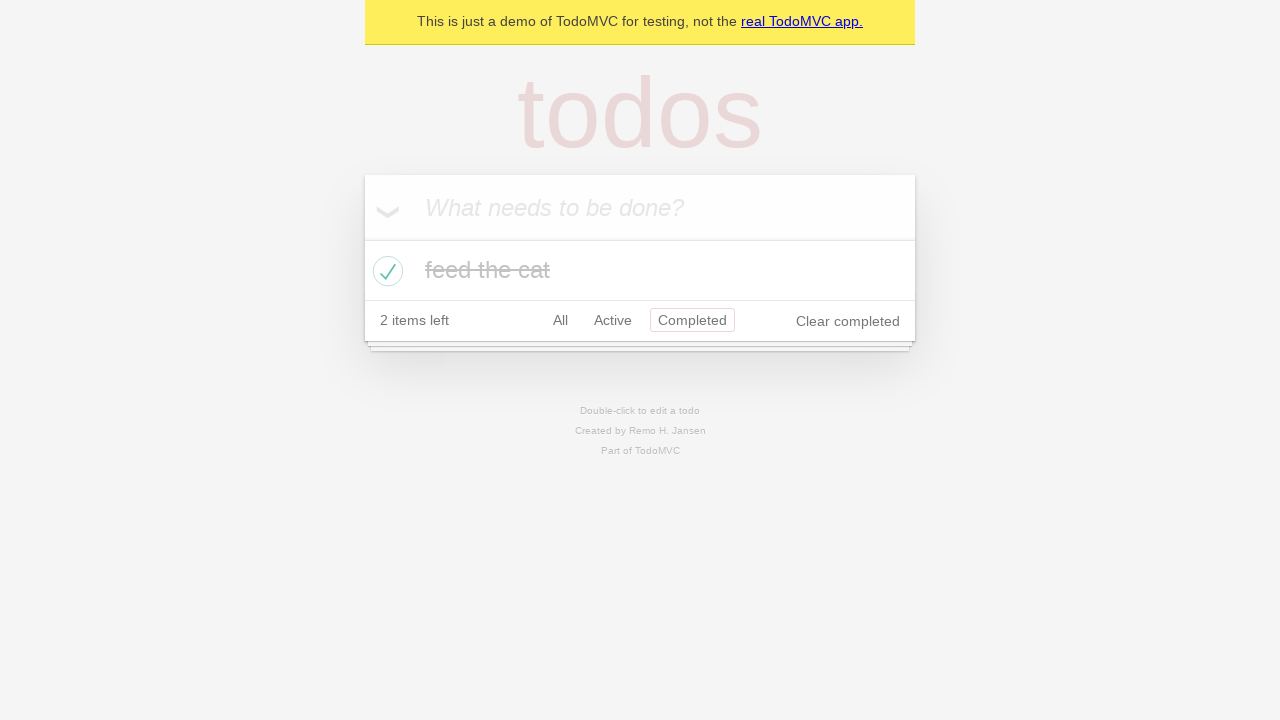

Waited for filtered todo items to load
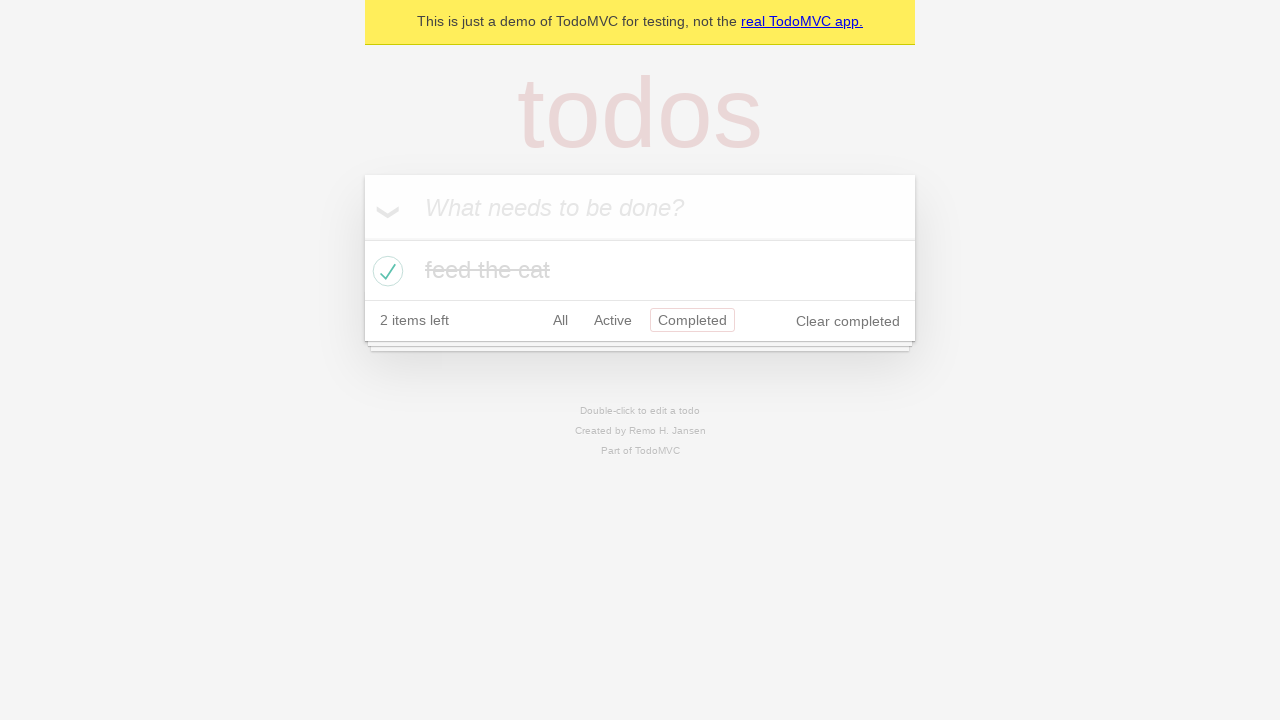

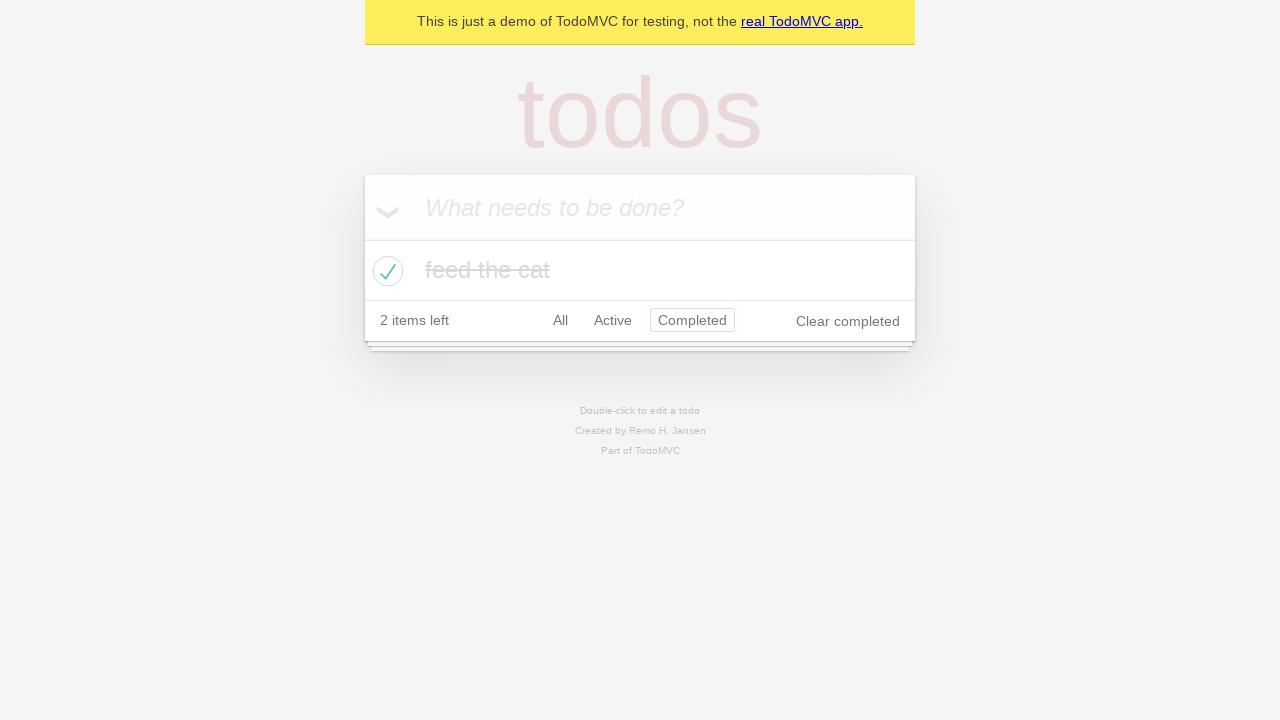